Tests checkbox functionality by selecting the first 3 checkboxes on the page and then unselecting them to verify toggle behavior

Starting URL: https://testautomationpractice.blogspot.com/

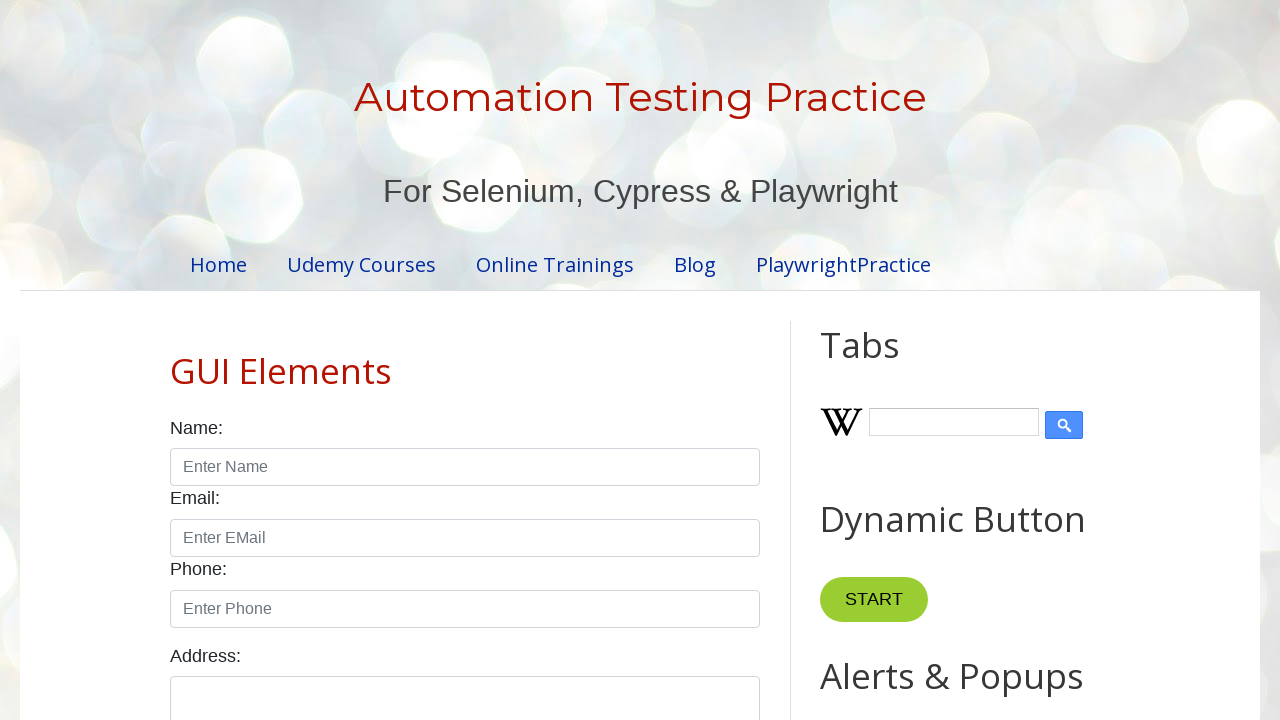

Navigated to test automation practice page
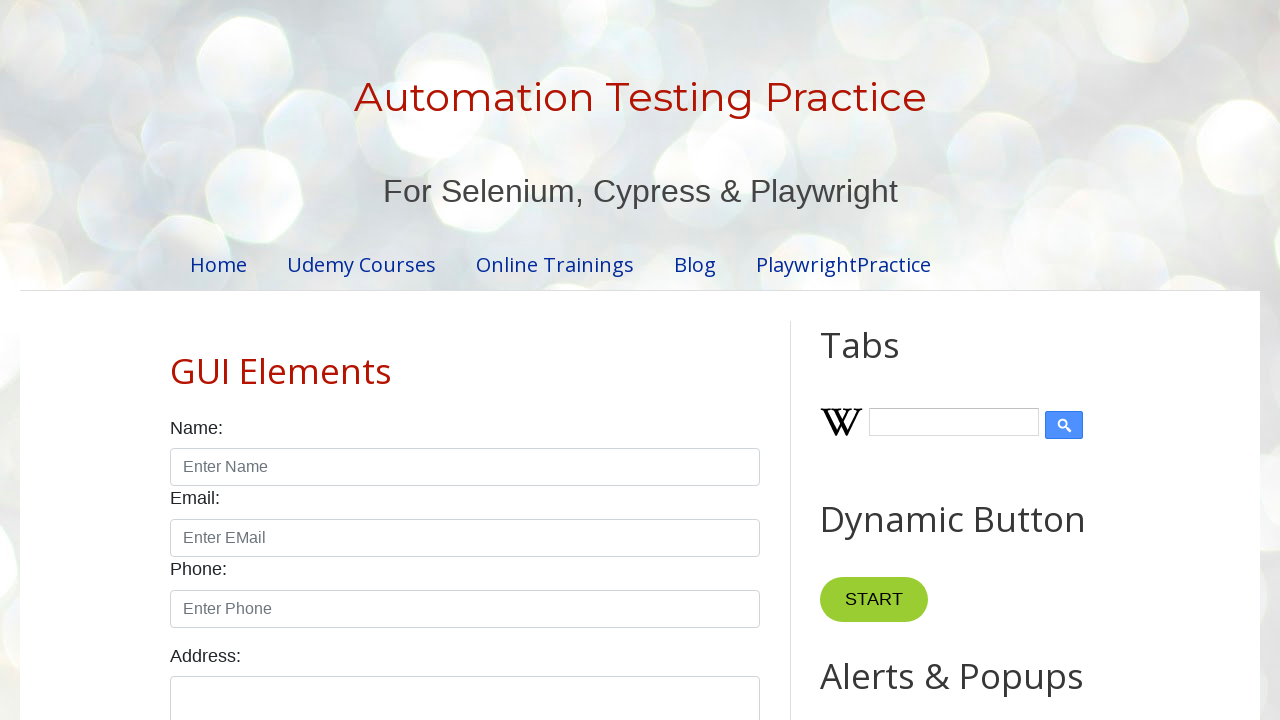

Located all checkboxes on the page
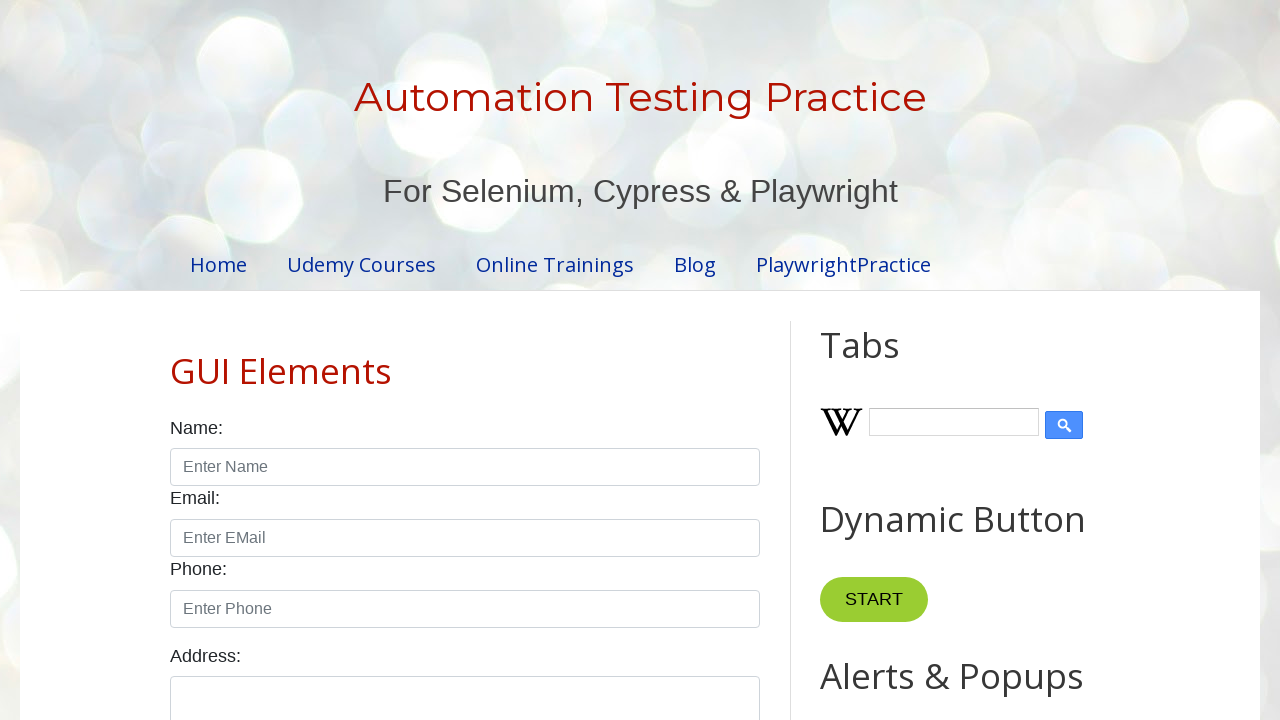

Selected checkbox 1 of 3 at (176, 360) on xpath=//*[@type='checkbox'] >> nth=0
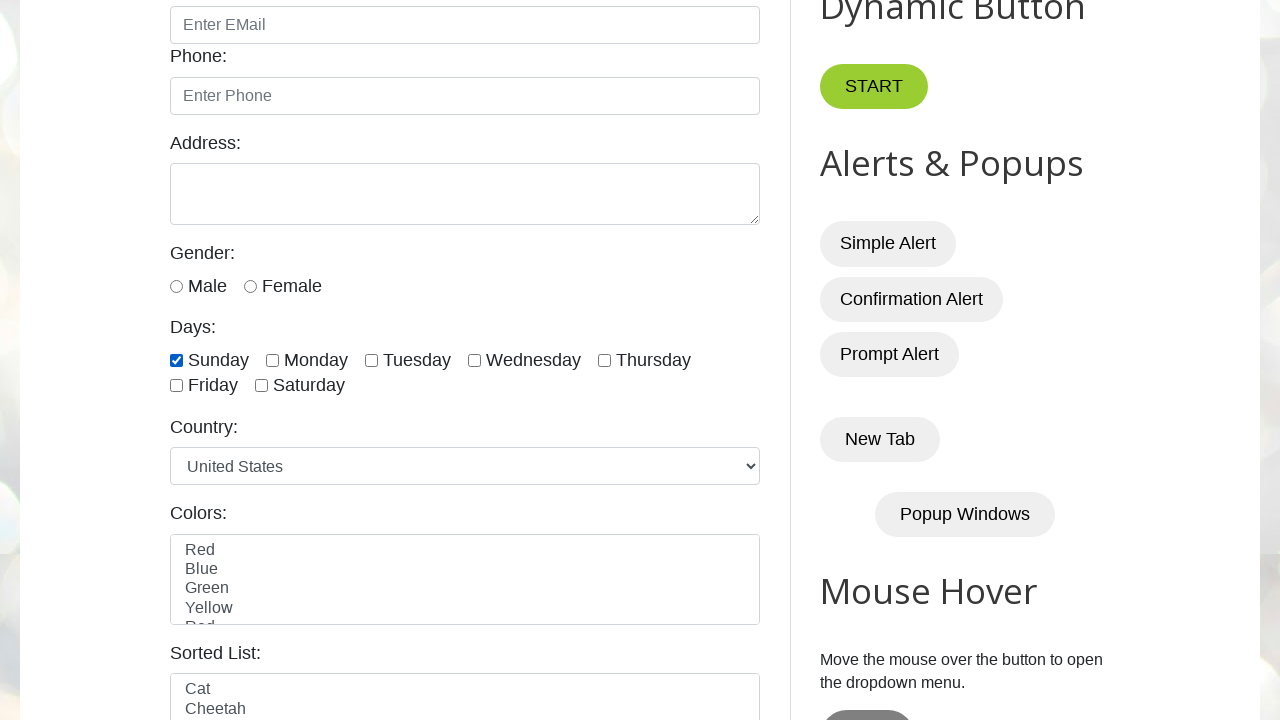

Selected checkbox 2 of 3 at (272, 360) on xpath=//*[@type='checkbox'] >> nth=1
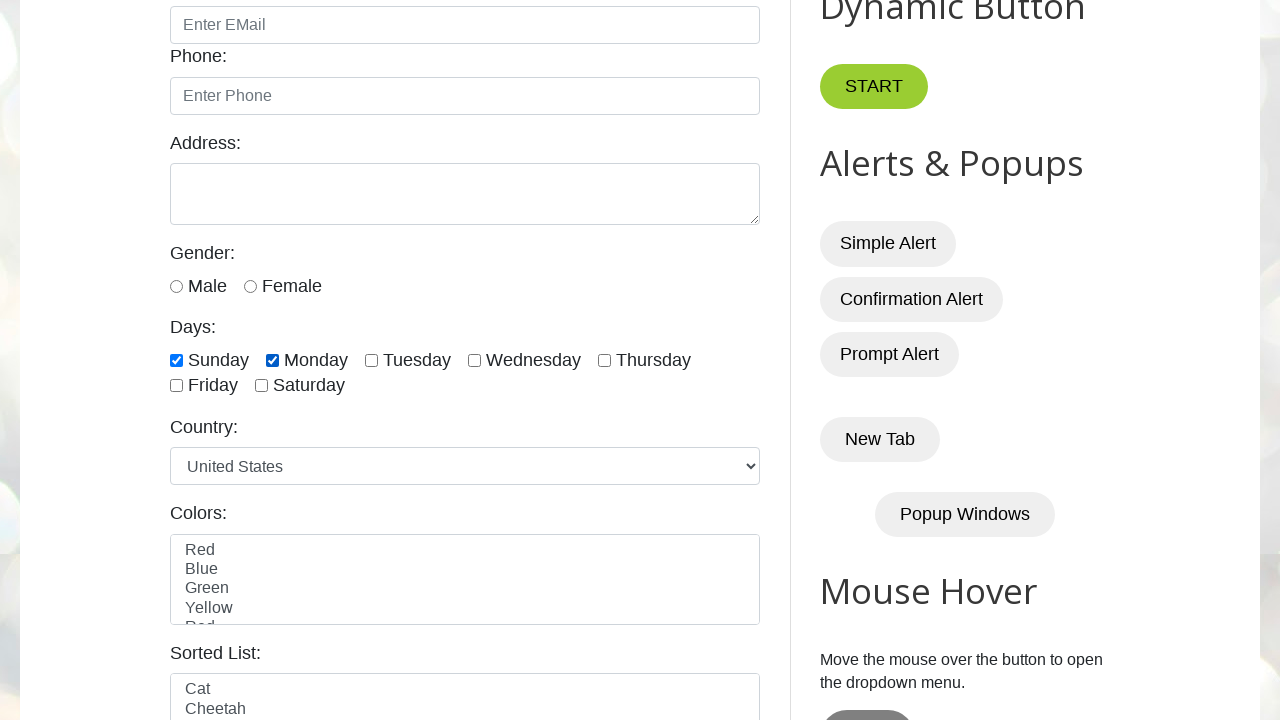

Selected checkbox 3 of 3 at (372, 360) on xpath=//*[@type='checkbox'] >> nth=2
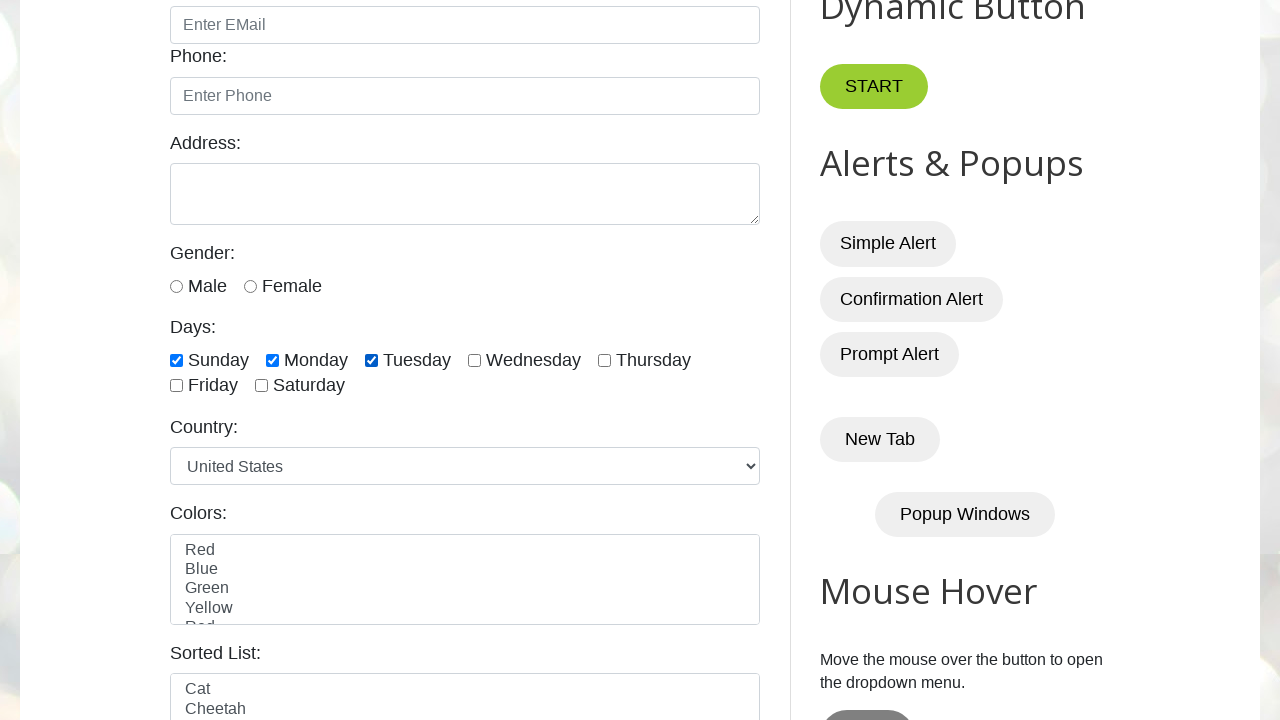

Waited 1 second to observe checkbox selections
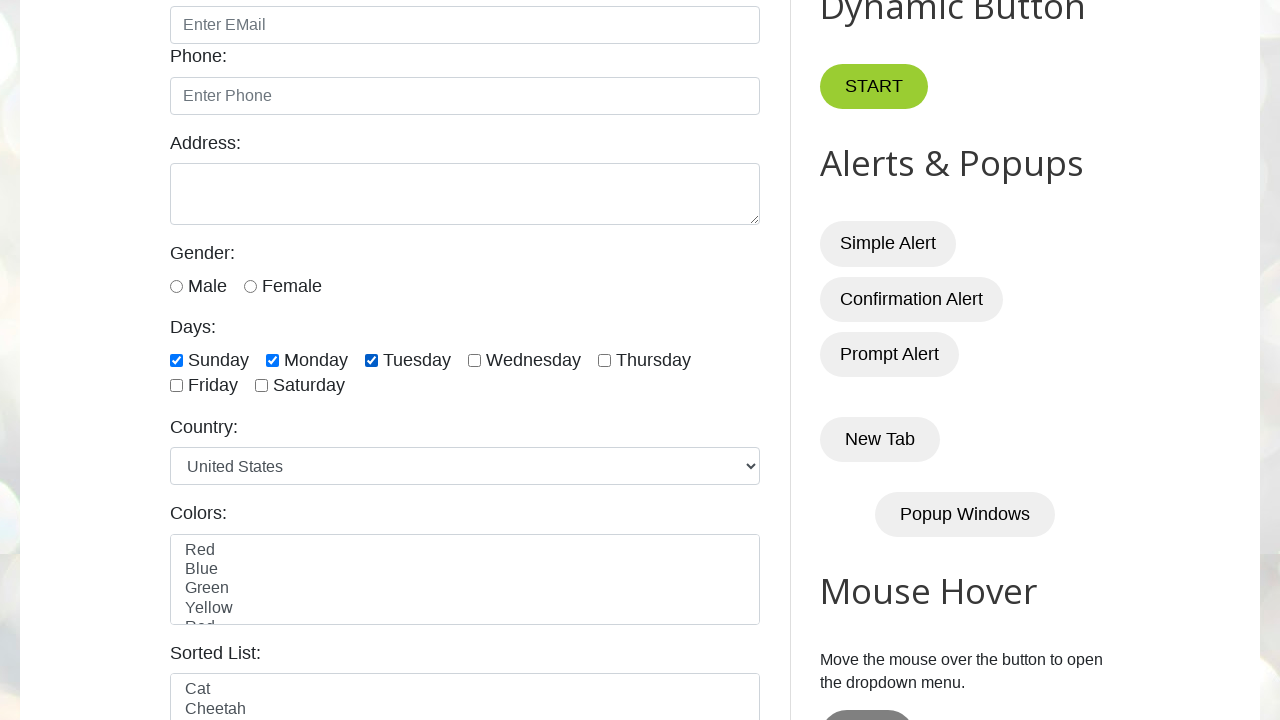

Unselected checkbox 1 of 3 at (176, 360) on xpath=//*[@type='checkbox'] >> nth=0
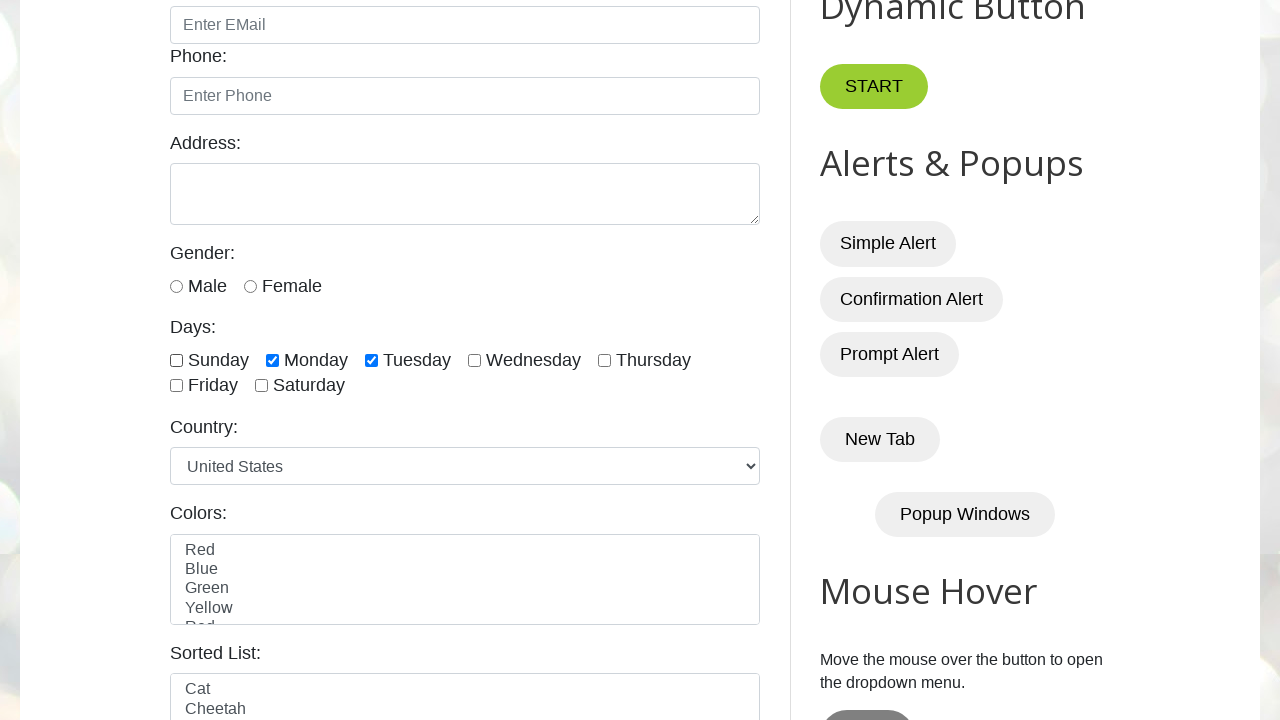

Unselected checkbox 2 of 3 at (272, 360) on xpath=//*[@type='checkbox'] >> nth=1
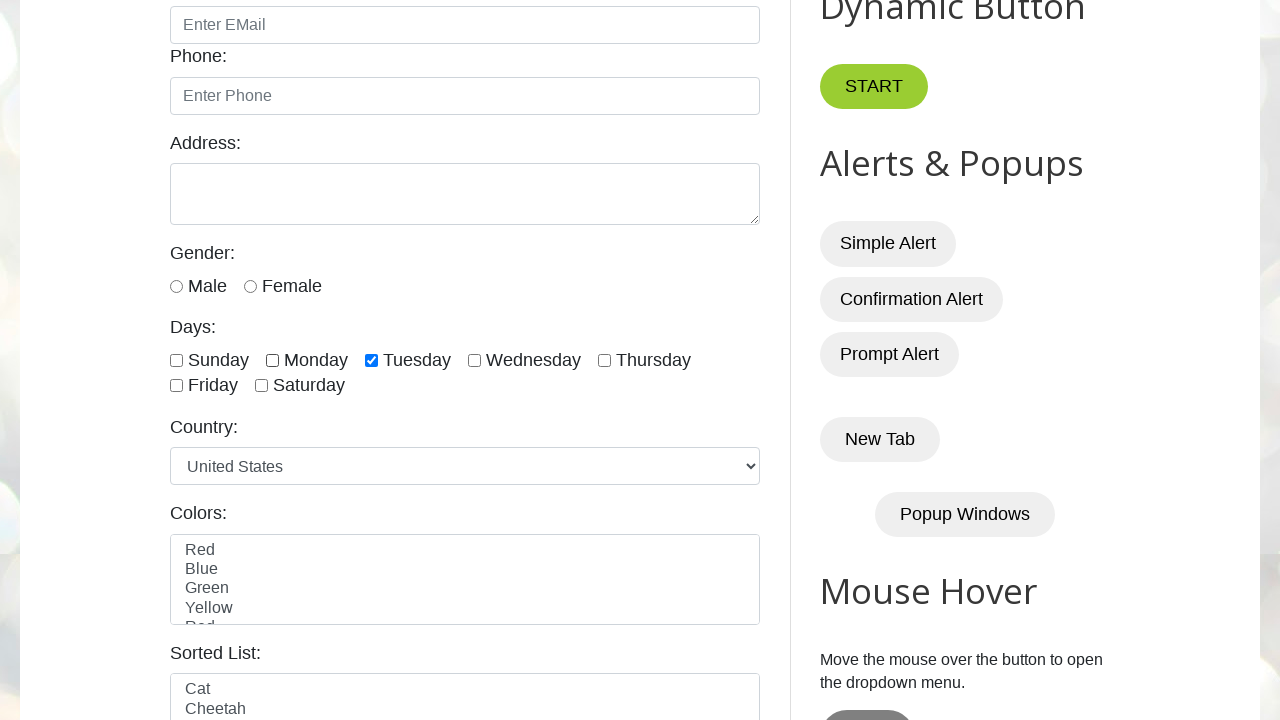

Unselected checkbox 3 of 3 at (372, 360) on xpath=//*[@type='checkbox'] >> nth=2
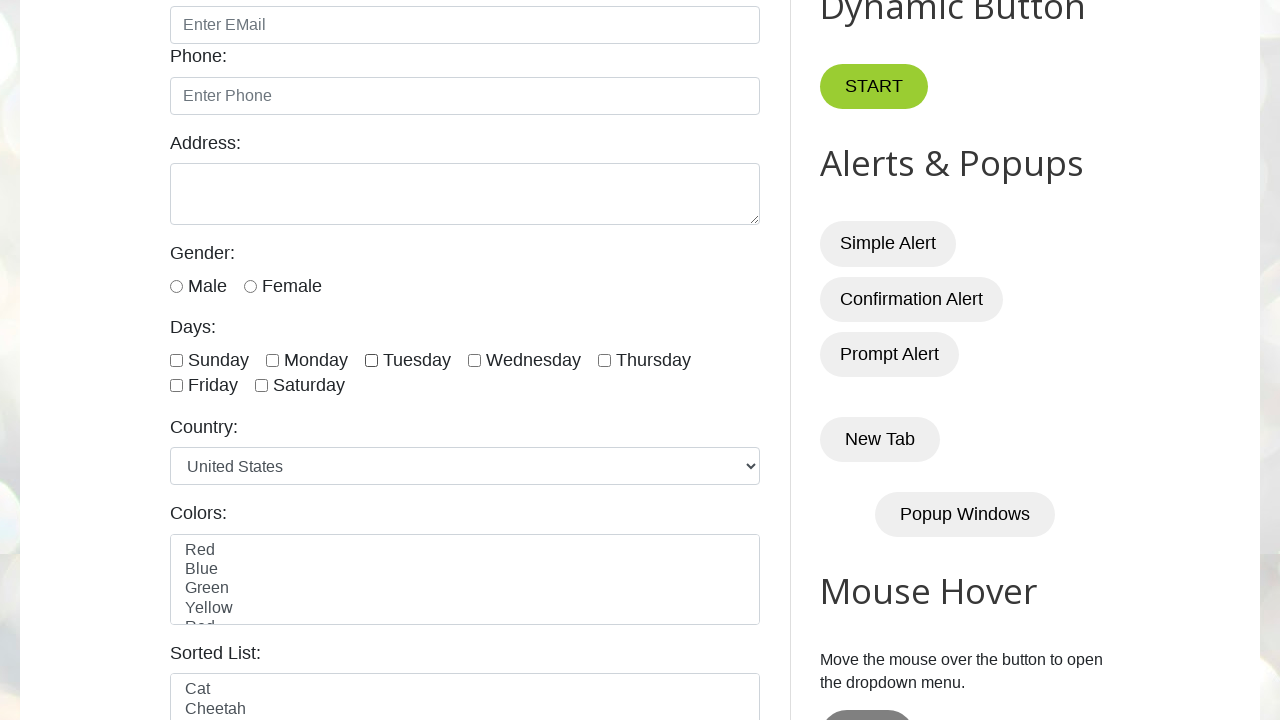

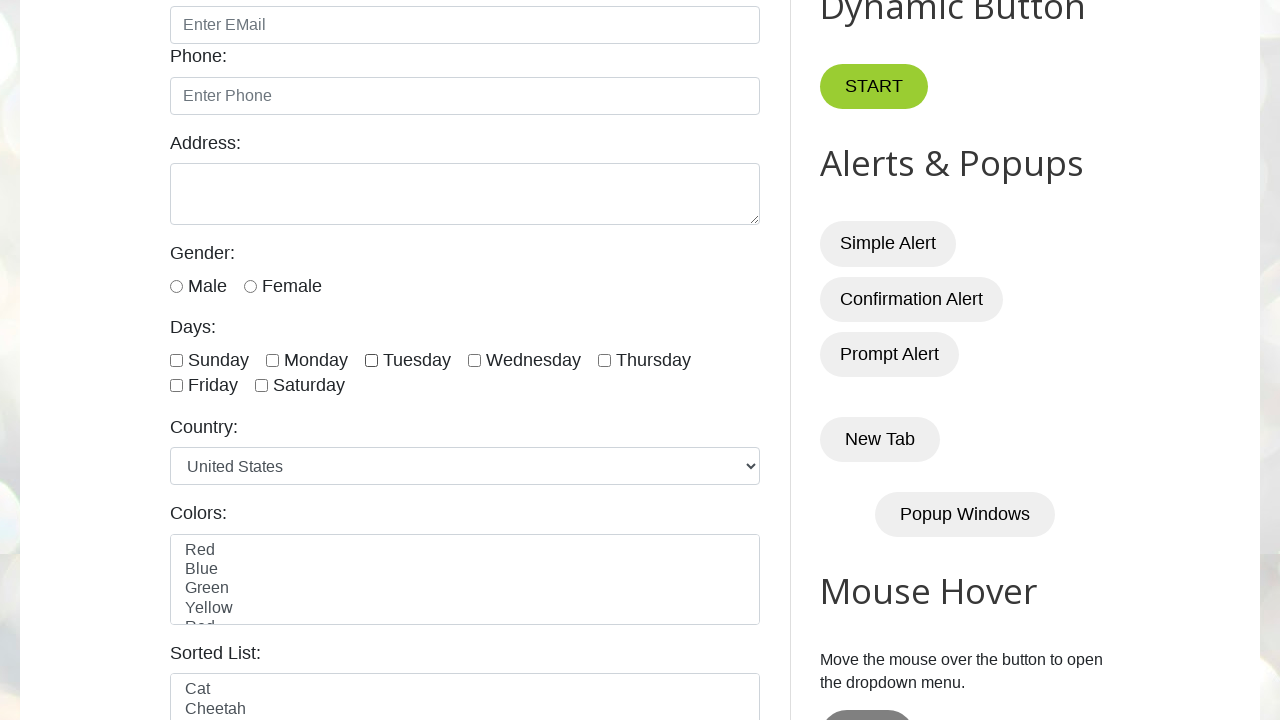